Tests the registration page by entering mismatched passwords and verifying the password confirmation error message

Starting URL: https://parabank.parasoft.com/parabank/index.htm

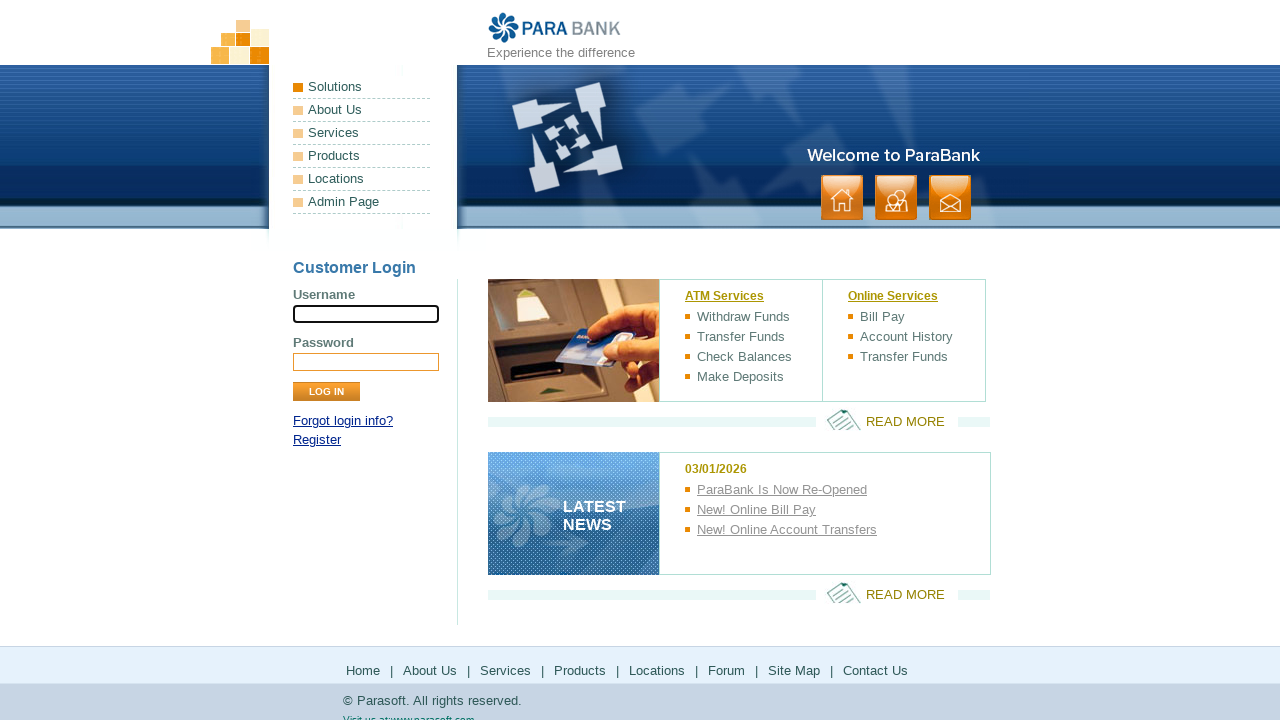

Clicked on Register link at (317, 440) on a:has-text("Register")
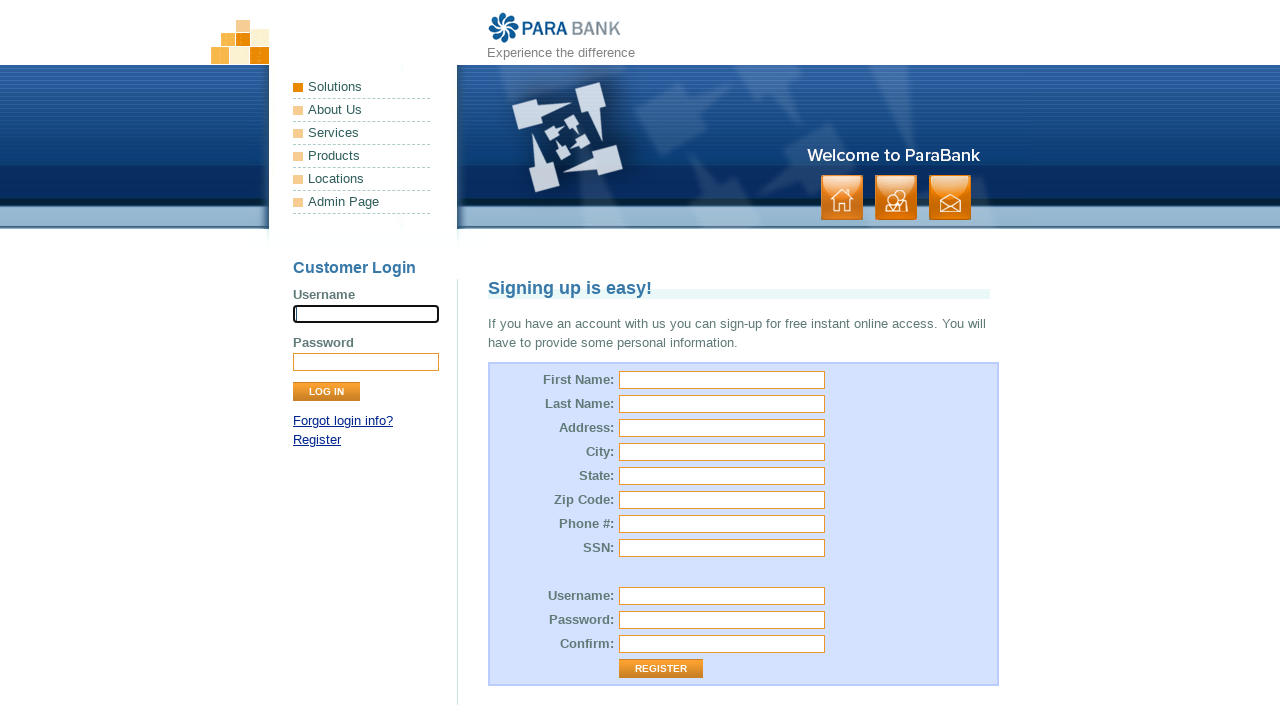

Verified redirect to registration page - title selector loaded
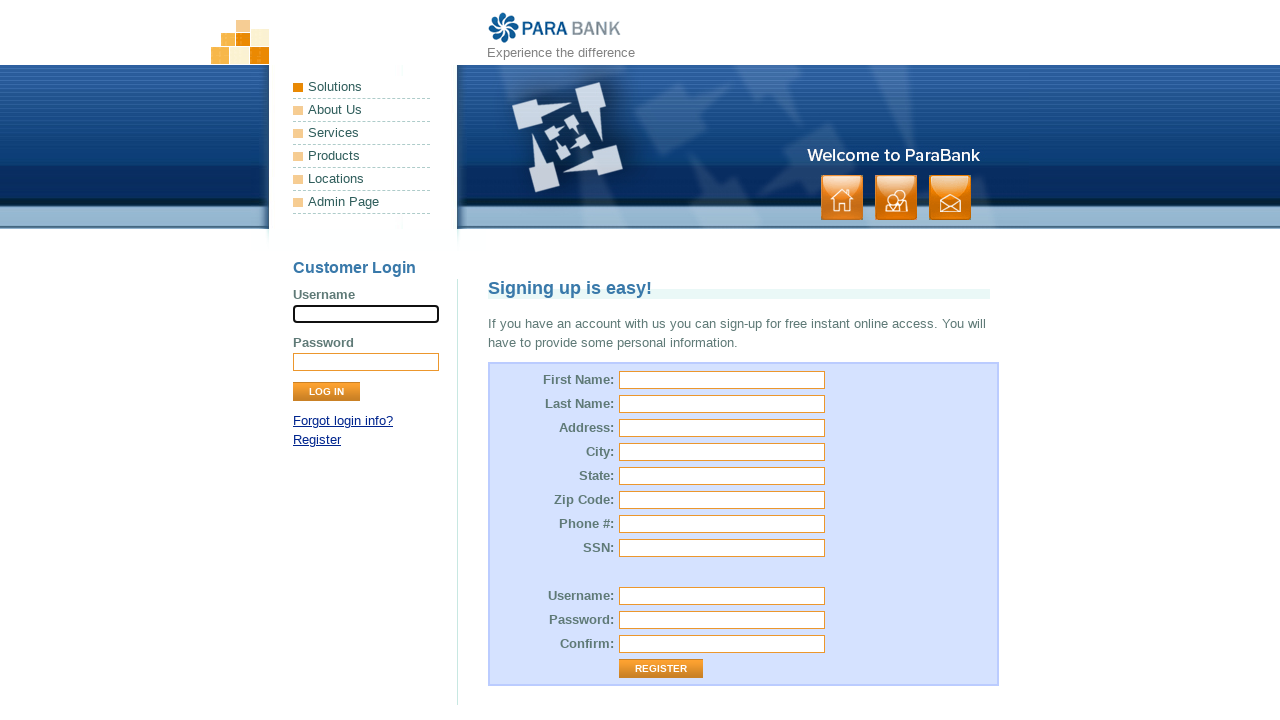

Filled password field with '123' on input[id="customer.password"]
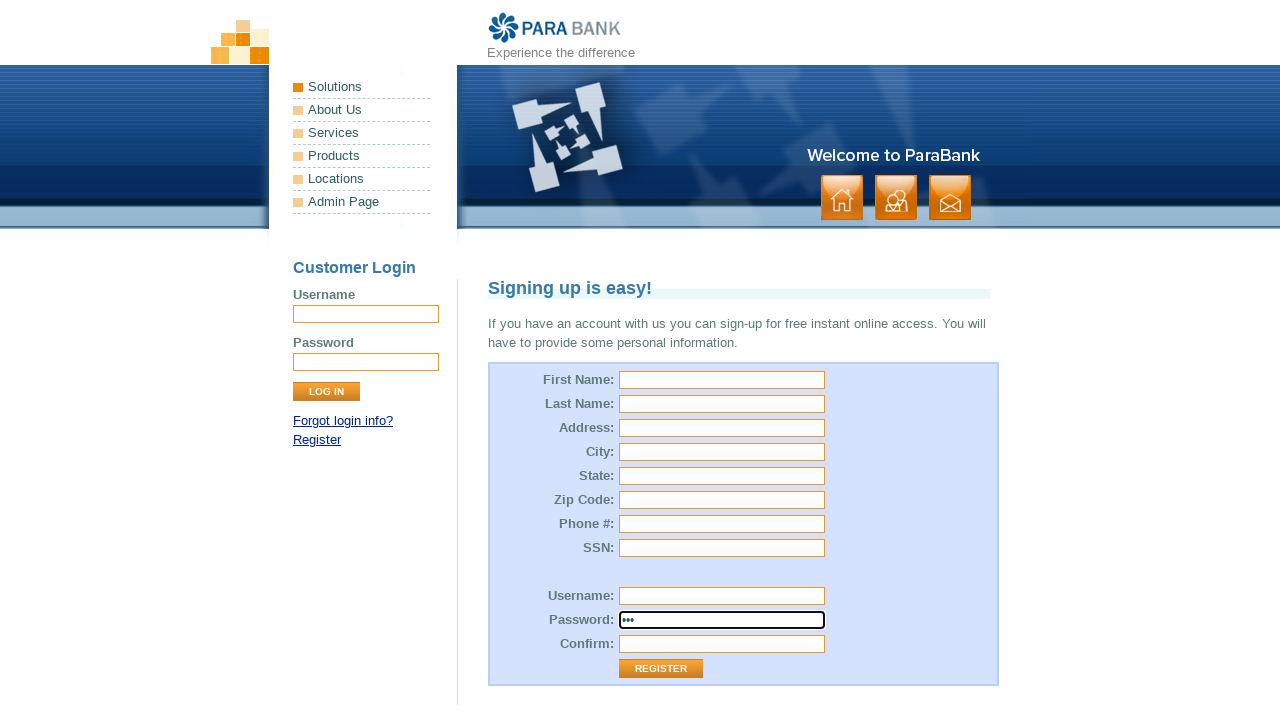

Filled confirm password field with '321' (mismatched password) on #repeatedPassword
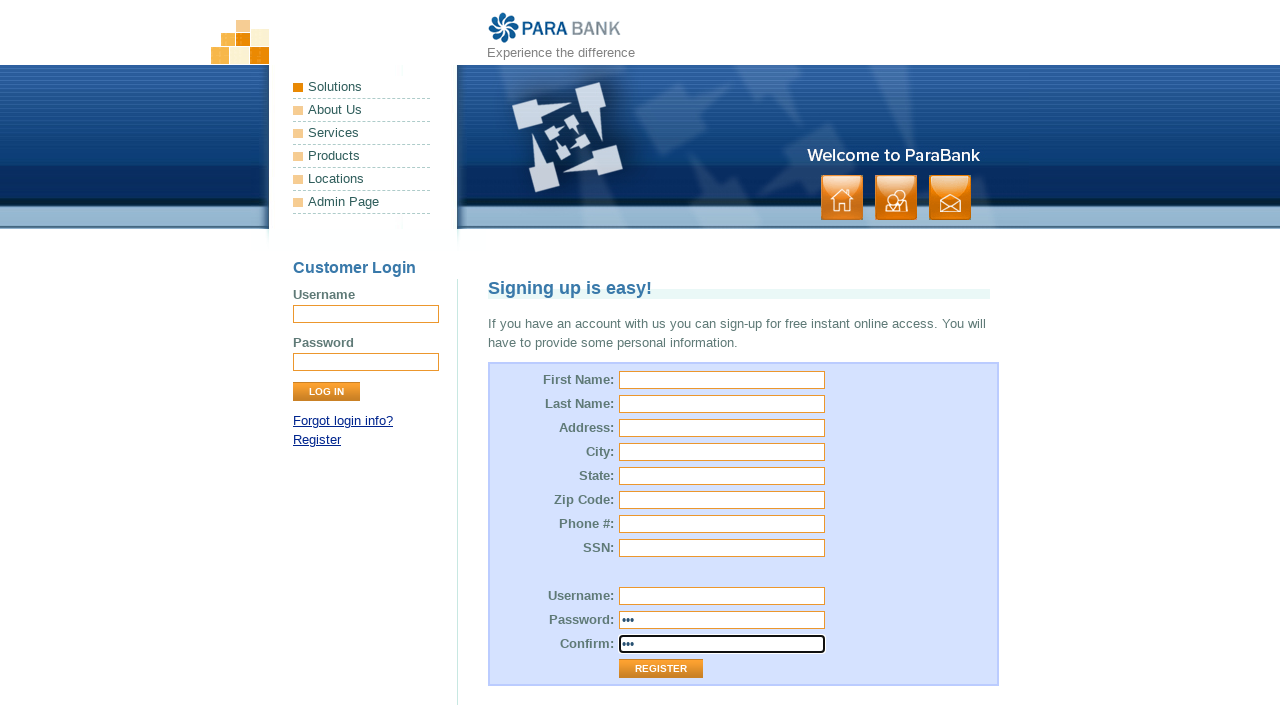

Clicked Register button to submit form with mismatched passwords at (661, 669) on input[value="Register"]
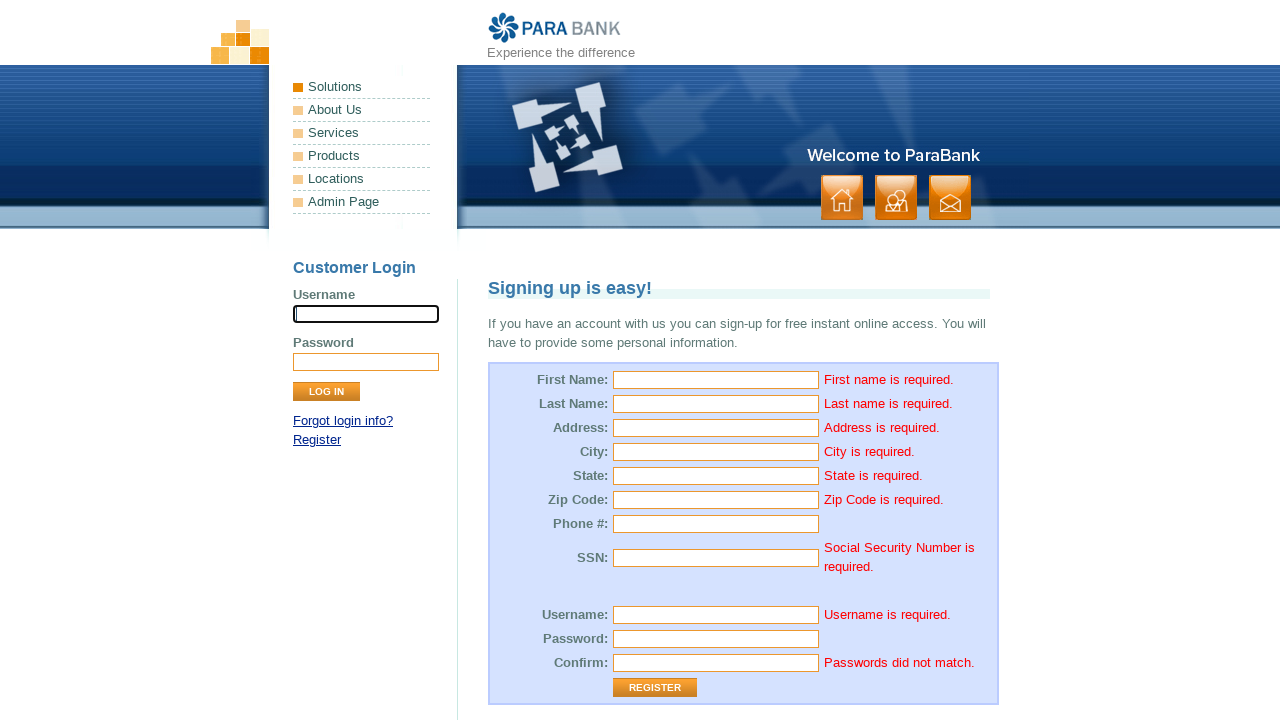

Verified password confirmation error message is displayed
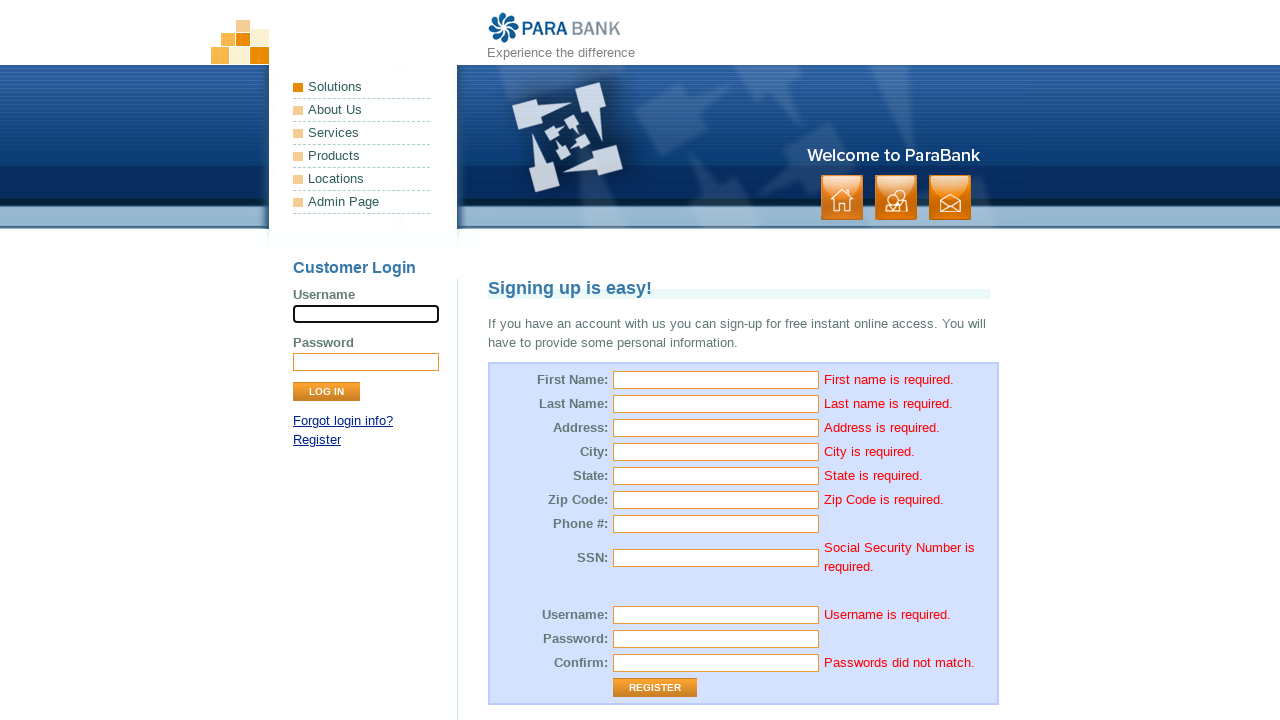

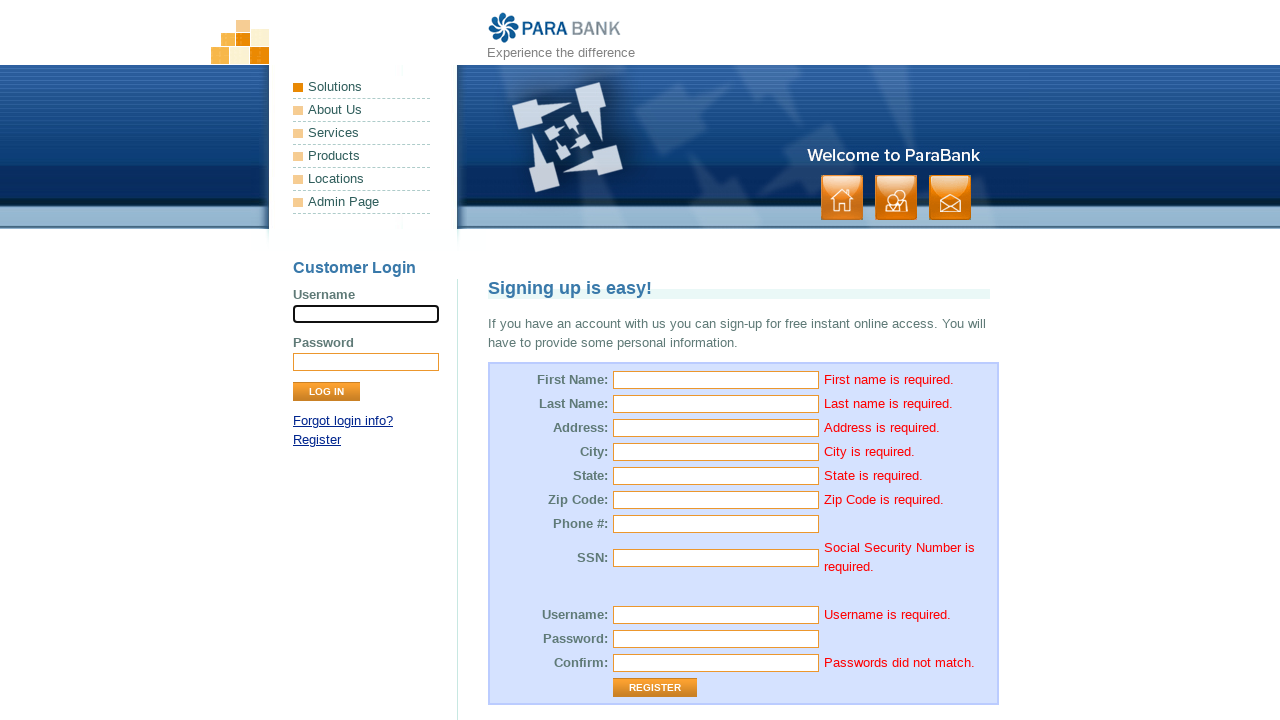